Tests clicking a link that returns a 204 No Content response and verifying the response message

Starting URL: https://demoqa.com/links

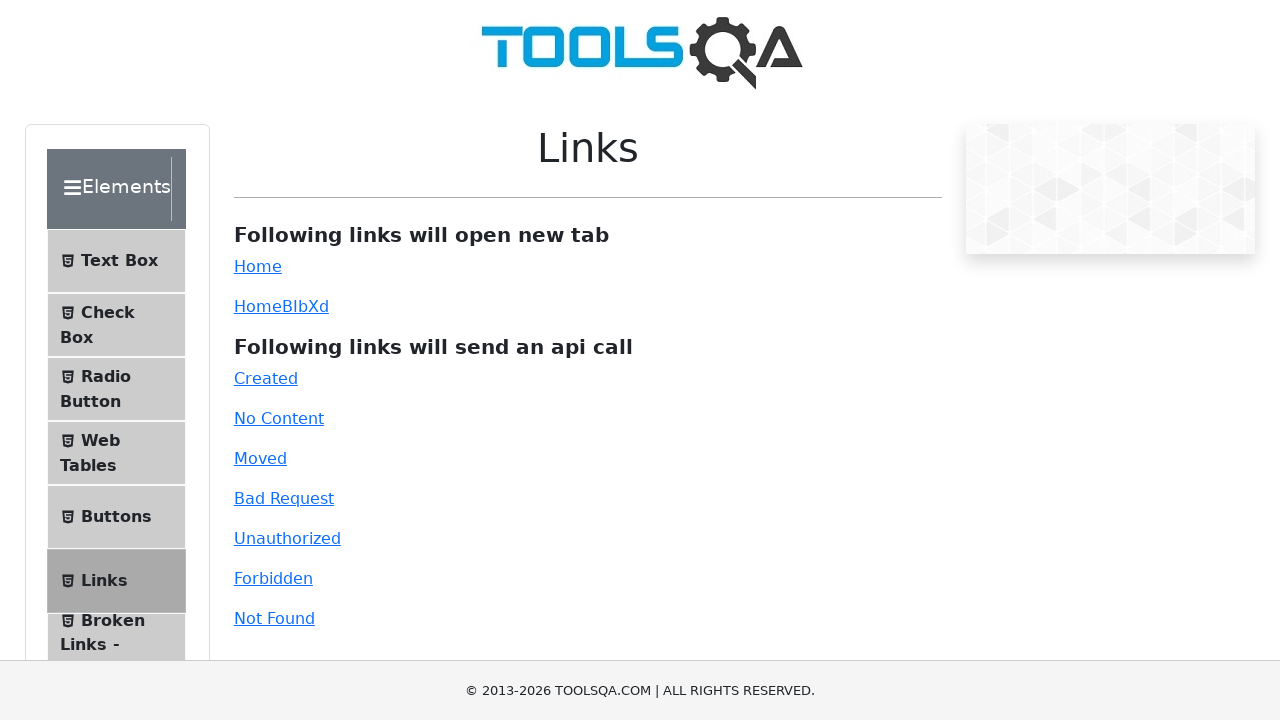

Scrolled to the no-content link element
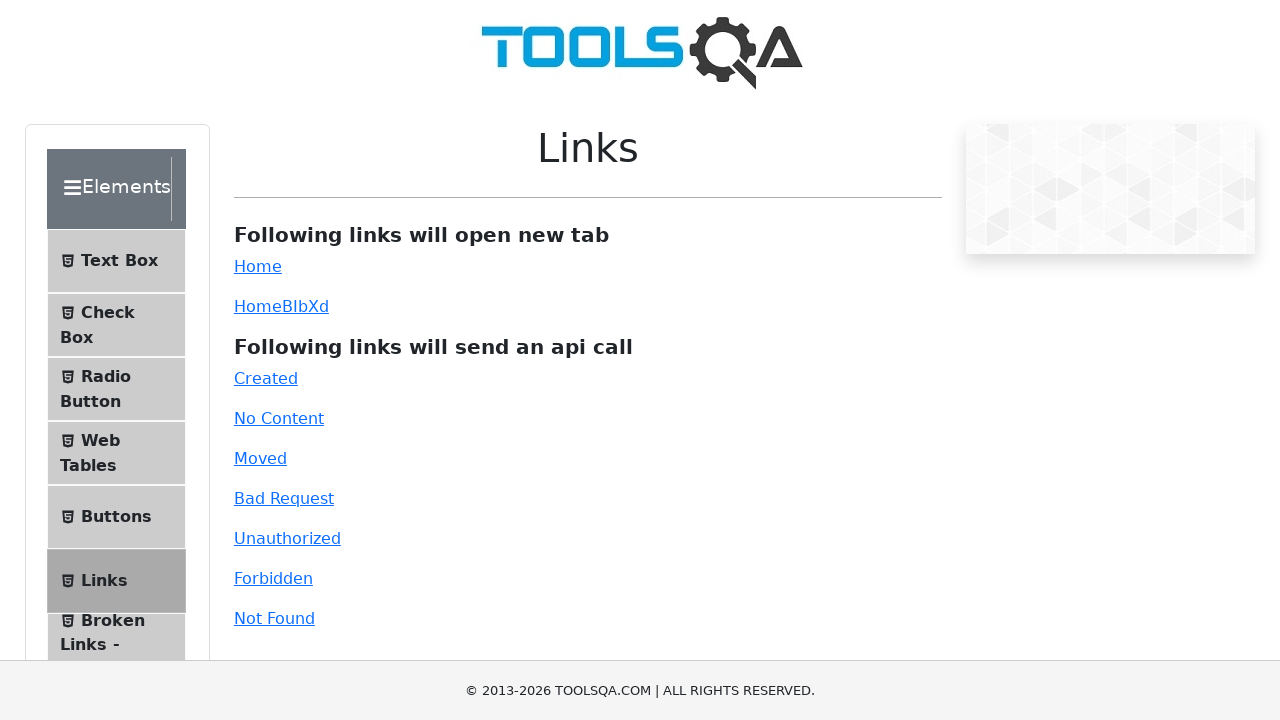

Clicked the no-content link that returns 204 response at (279, 418) on #no-content
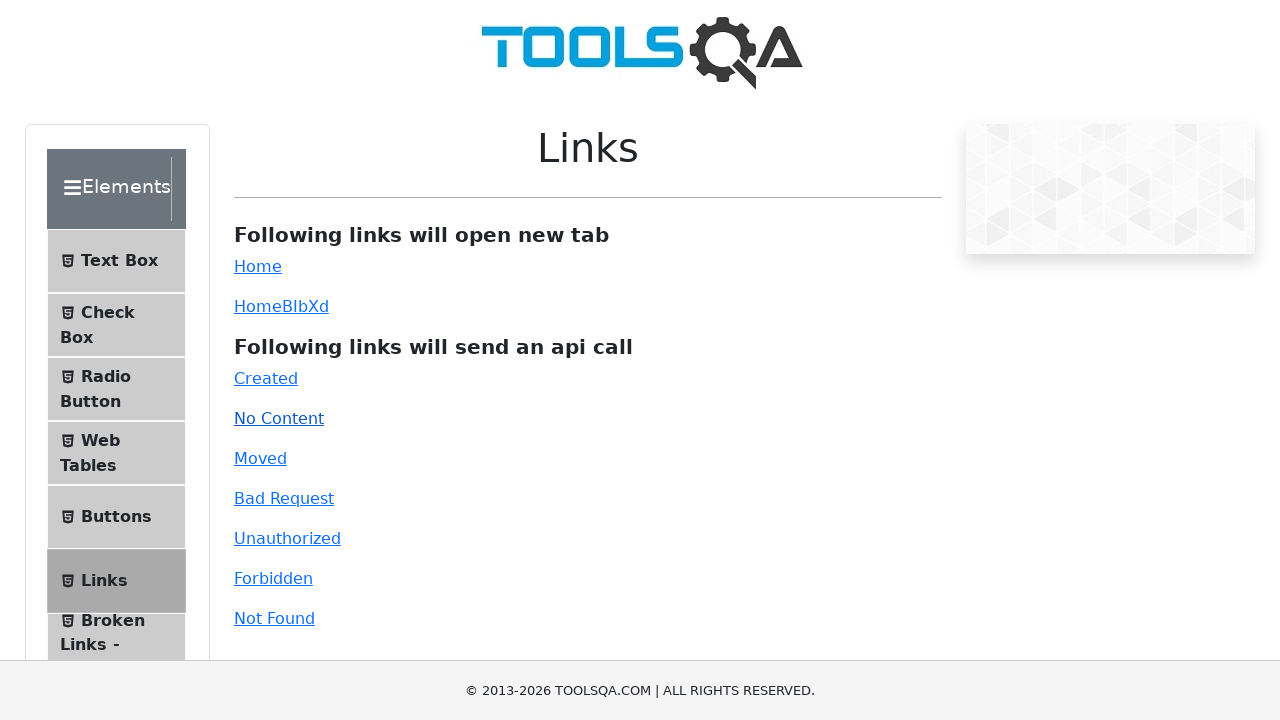

Response message element appeared after clicking no-content link
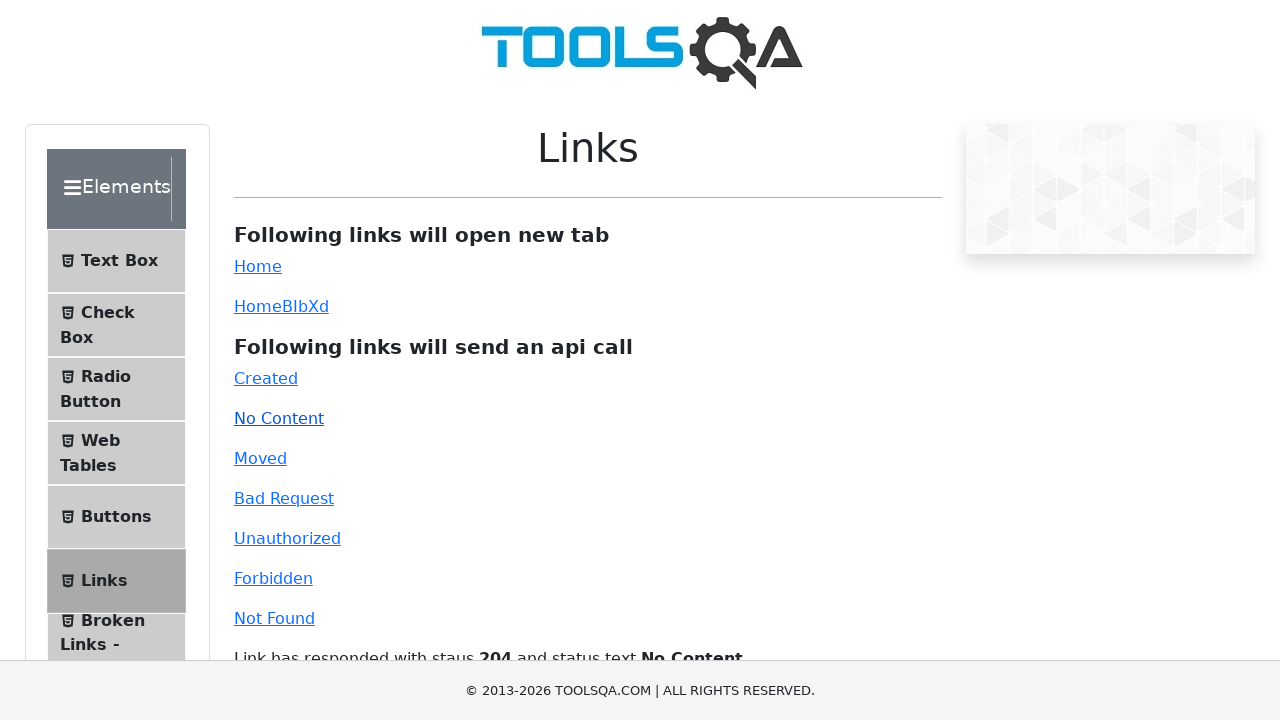

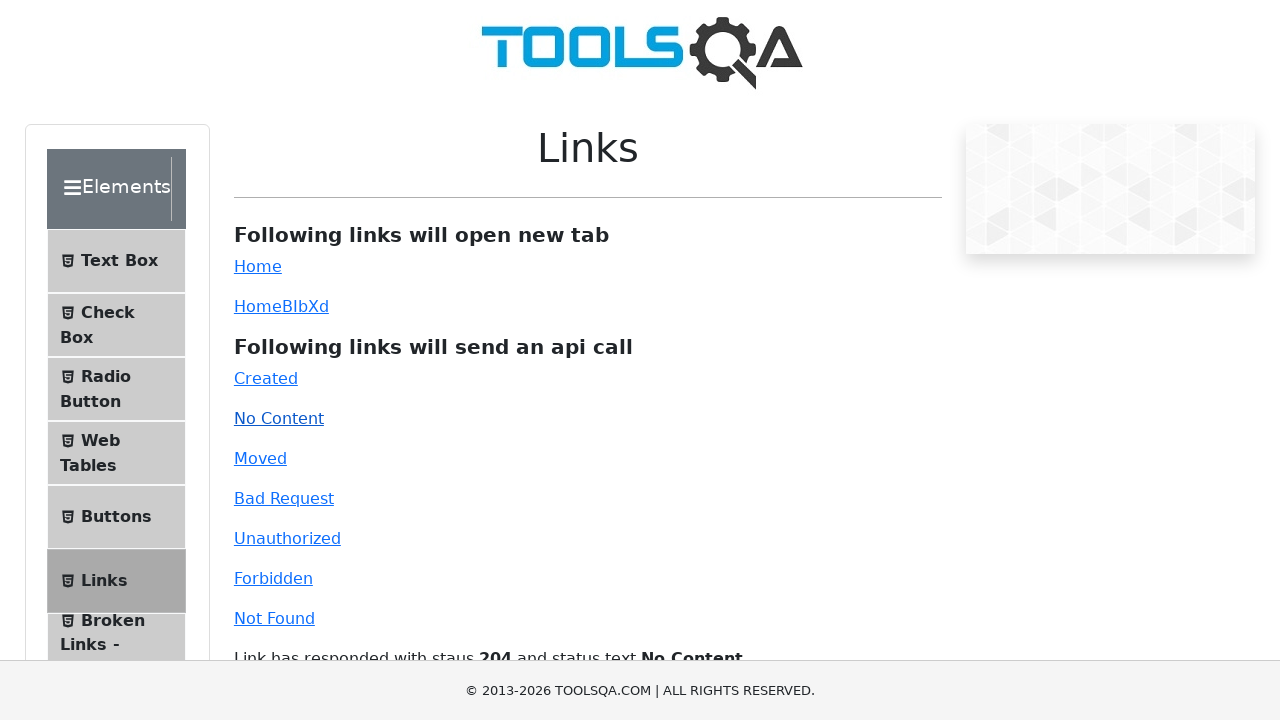